Tests explicit wait functionality by clicking a button that starts a timer and waiting for an element to become visible

Starting URL: http://seleniumpractise.blogspot.com.au/2016/08/how-to-use-explicit-wait-in-selenium.html

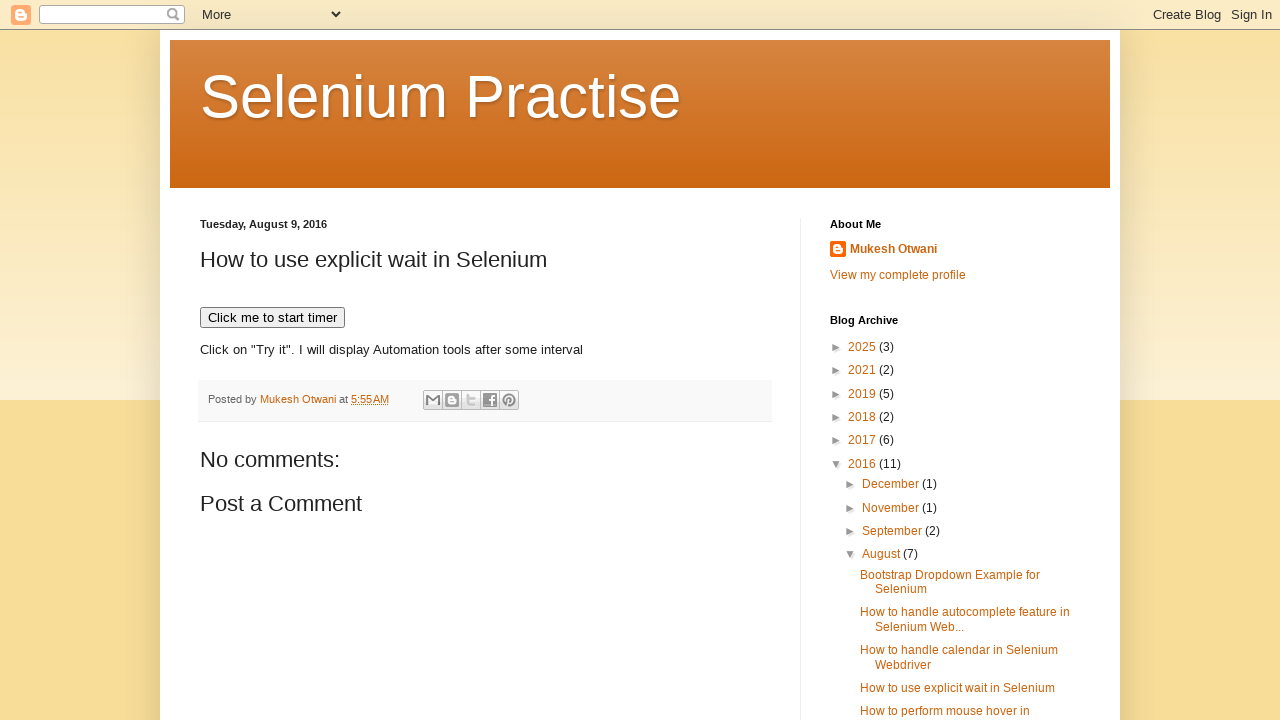

Clicked button to start timer at (272, 318) on xpath=//button[text()='Click me to start timer']
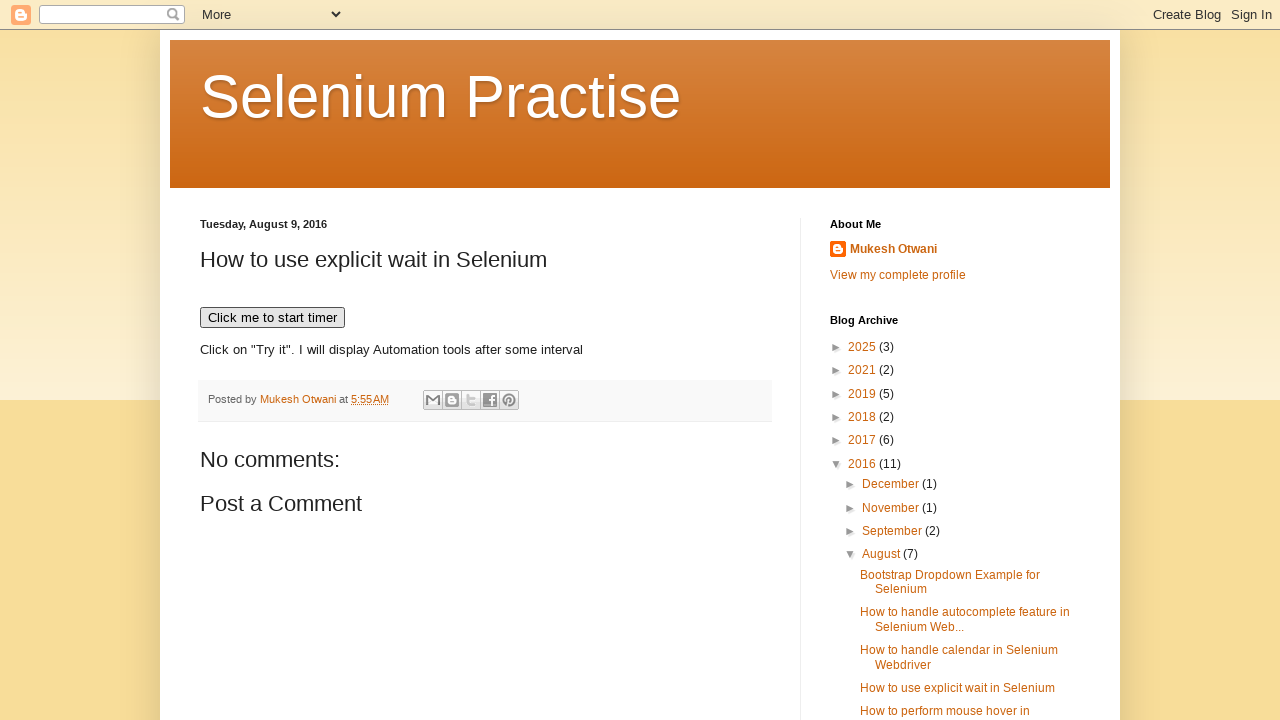

Waited for WebDriver element to become visible
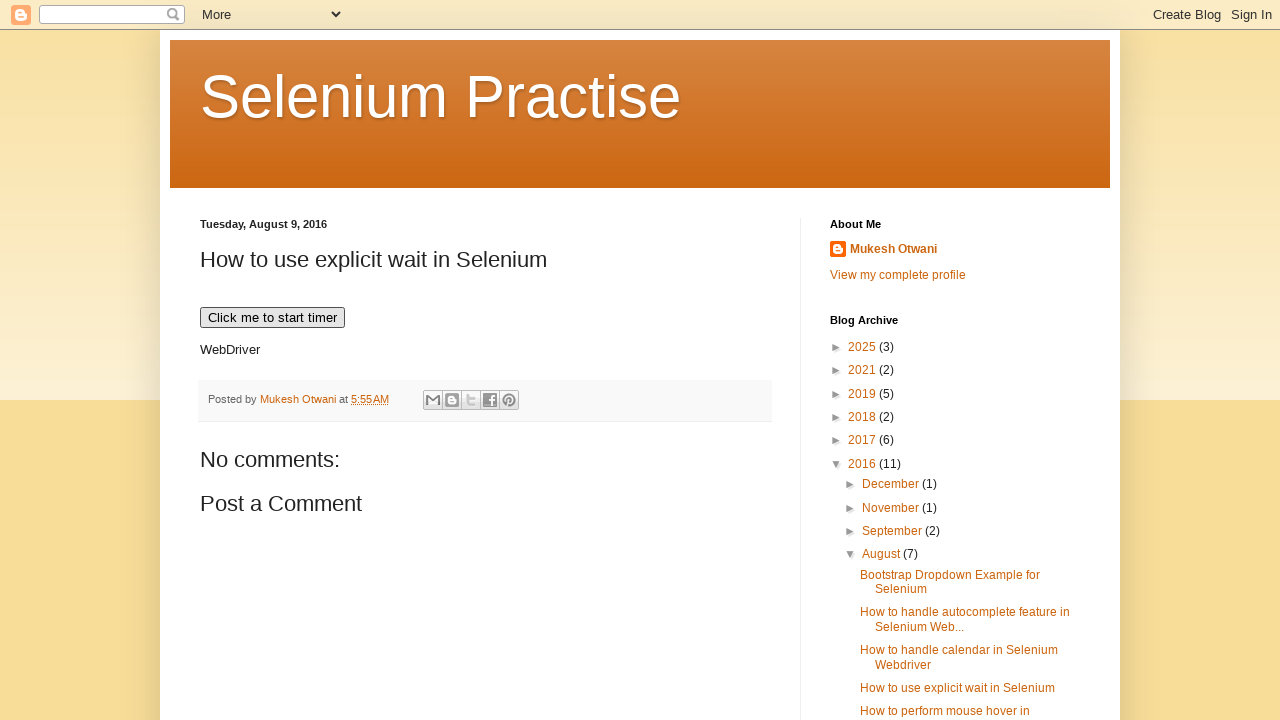

Located WebDriver element
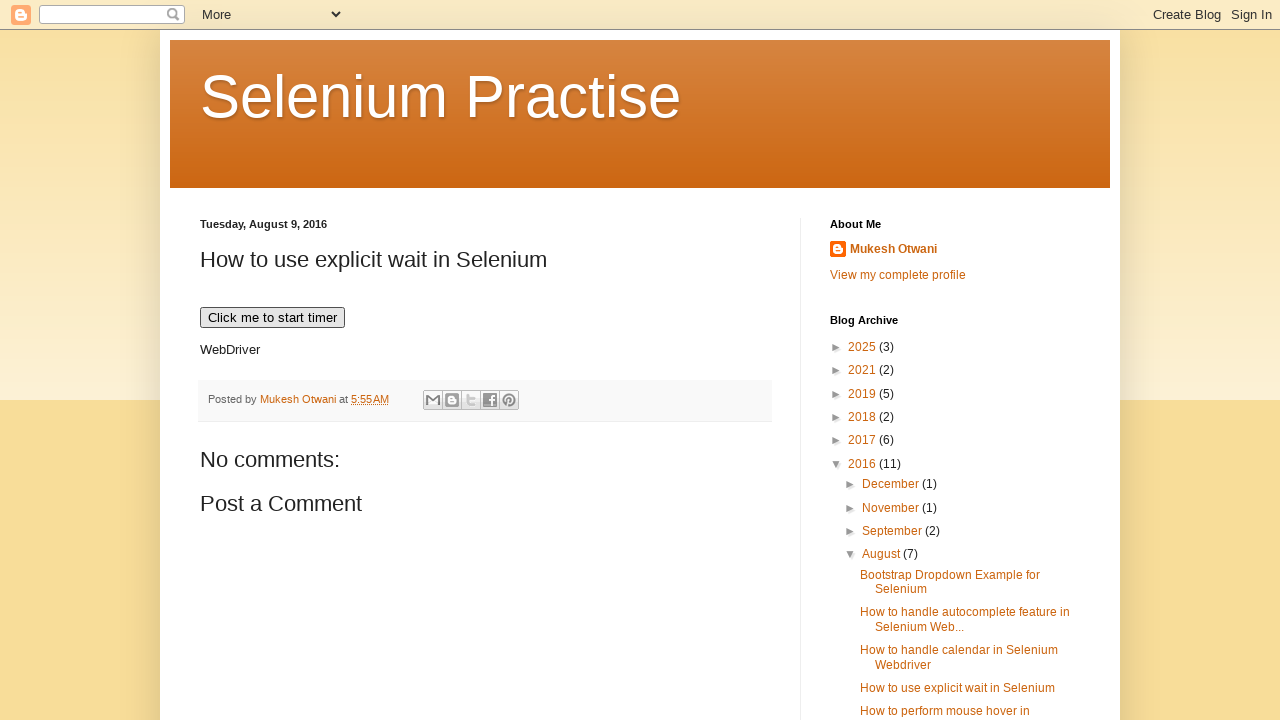

Verified element is displayed
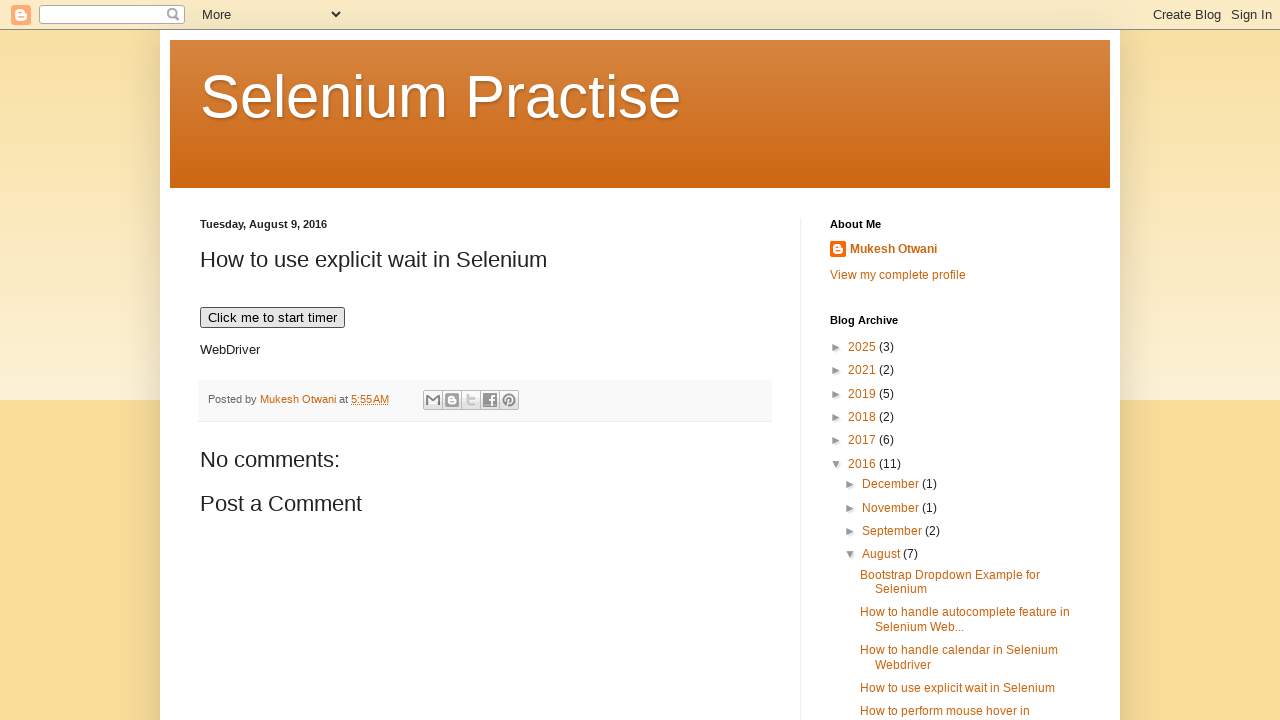

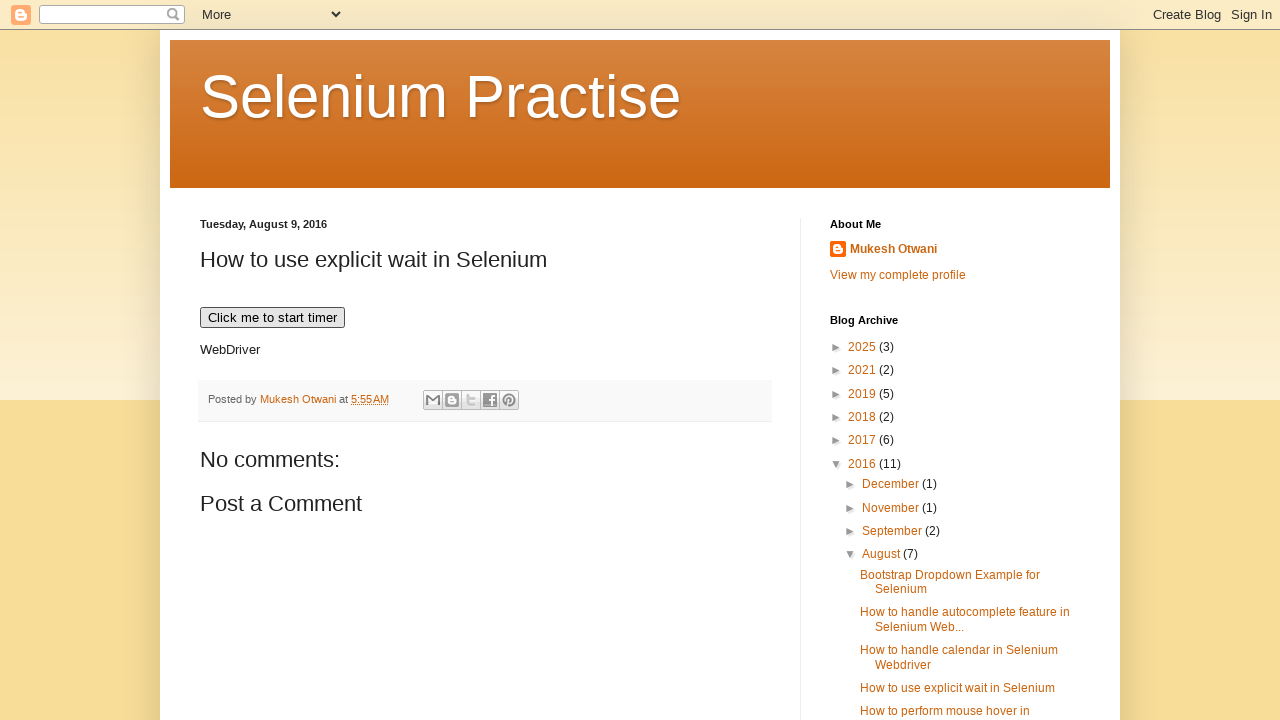